Tests placing an order with a very long name to verify form behavior.

Starting URL: https://www.demoblaze.com/

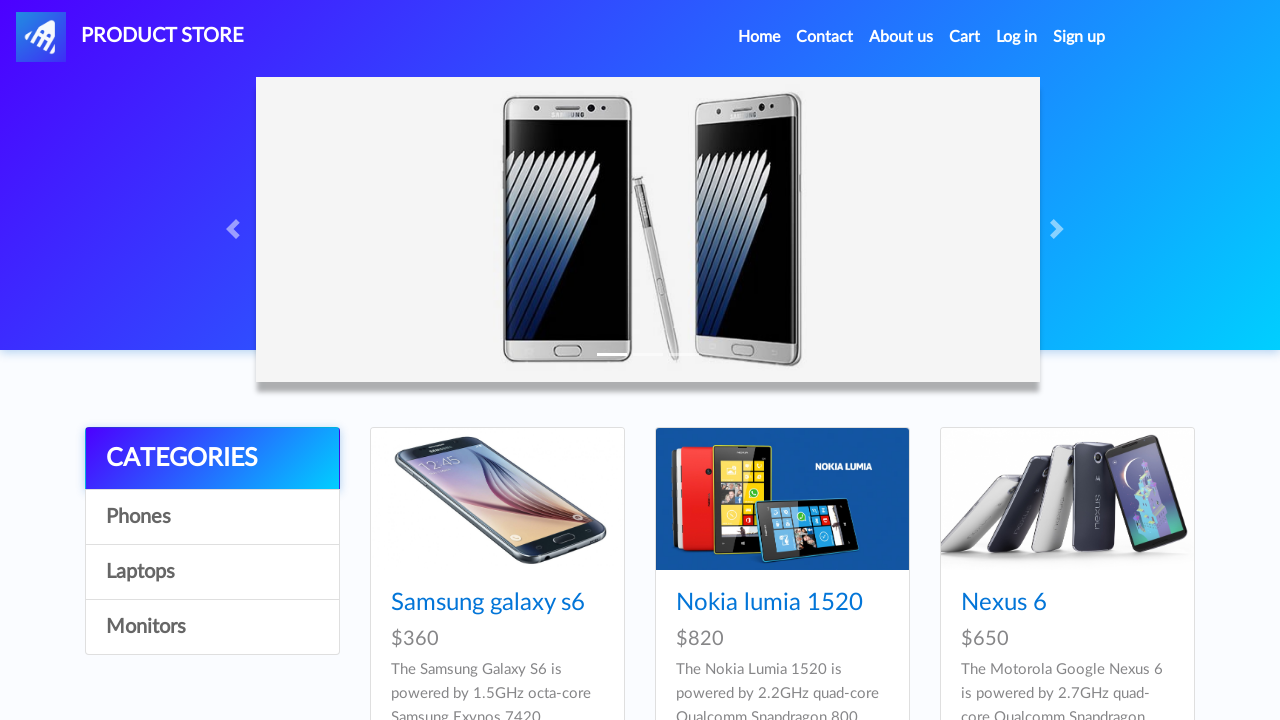

Clicked cart button to navigate to cart at (965, 37) on #cartur
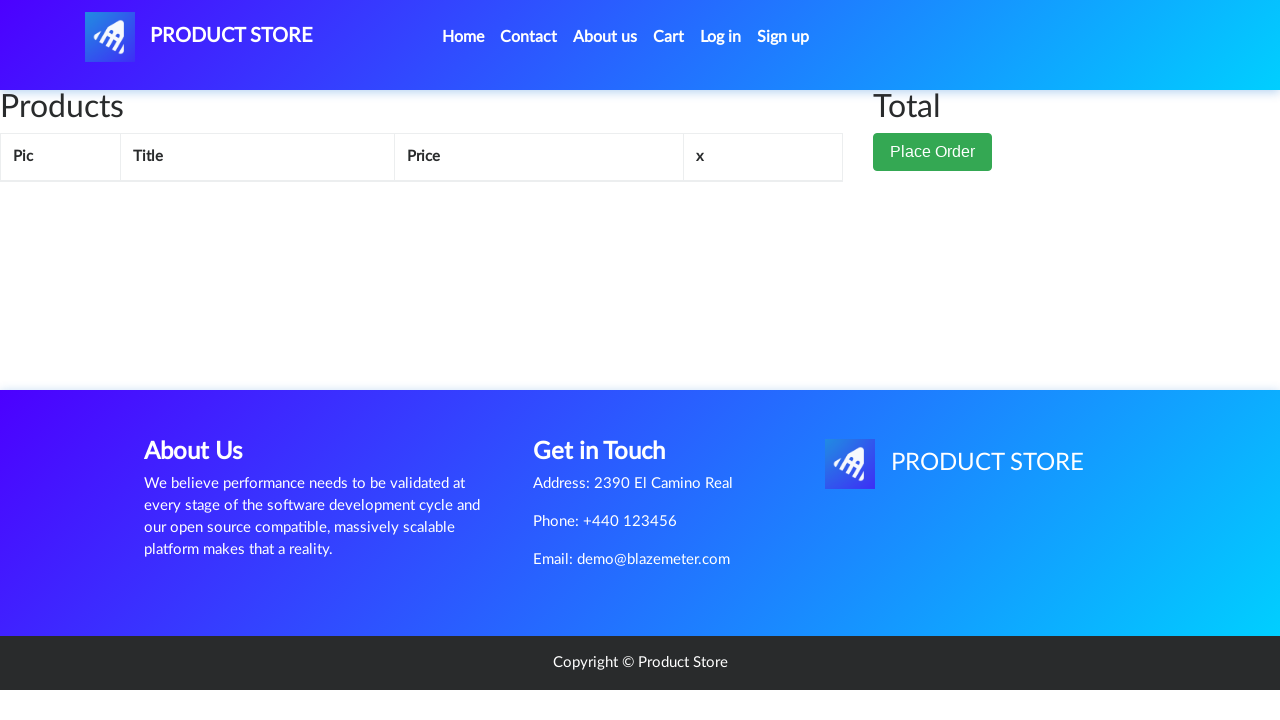

Waited 2 seconds for cart to load
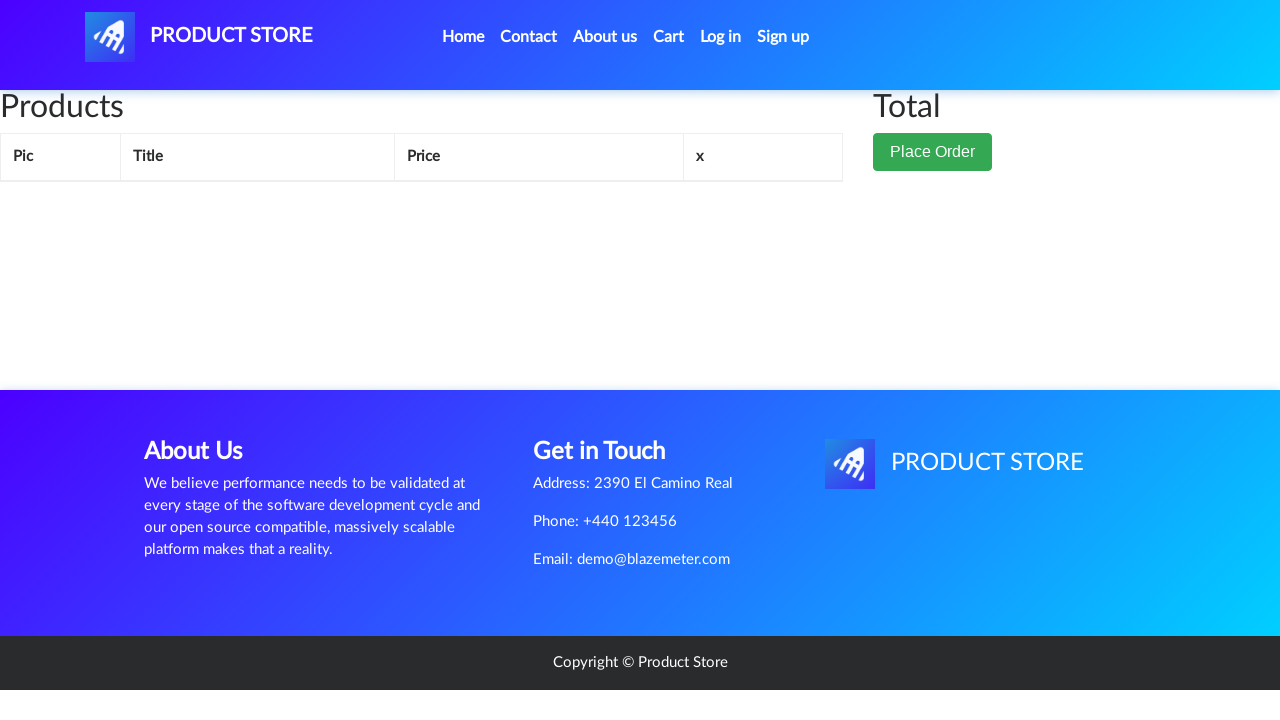

Clicked 'Place Order' button at (933, 152) on button:has-text('Place Order')
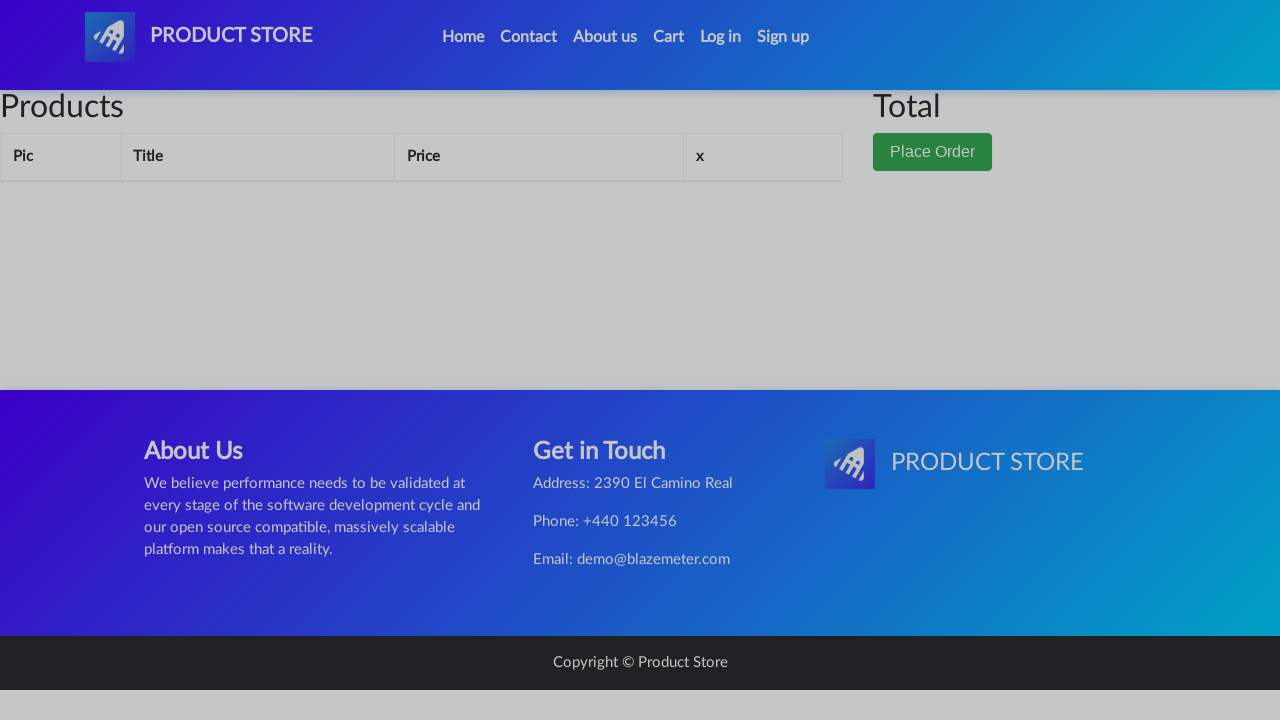

Order modal appeared
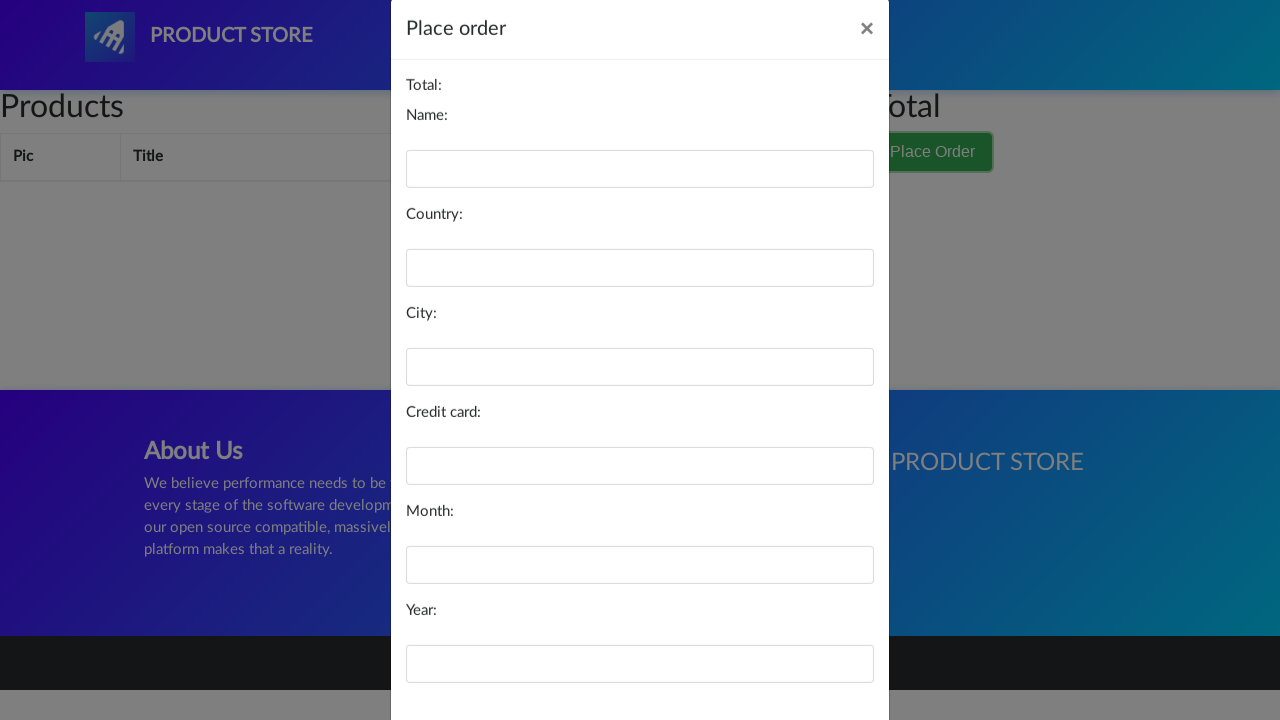

Filled name field with very long name 'Charles Marc Hervé Perceval Leclerc' on #name
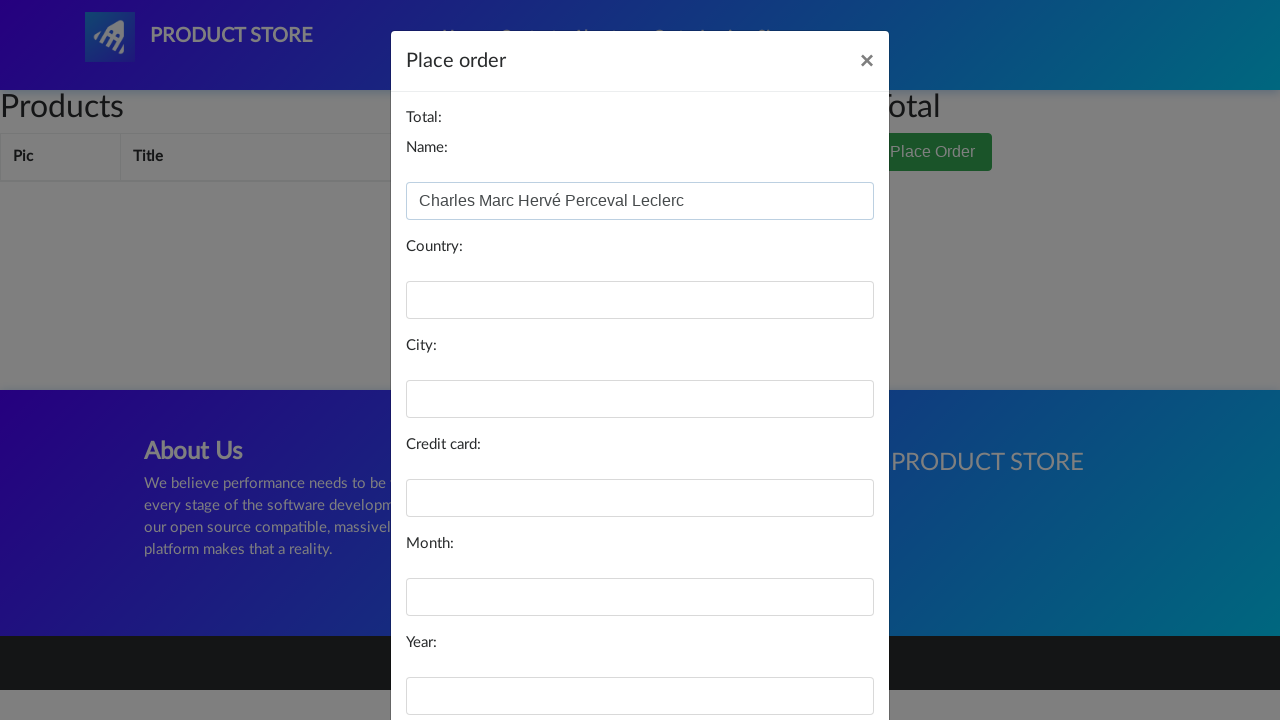

Filled country field with 'Principality of Monaco' on #country
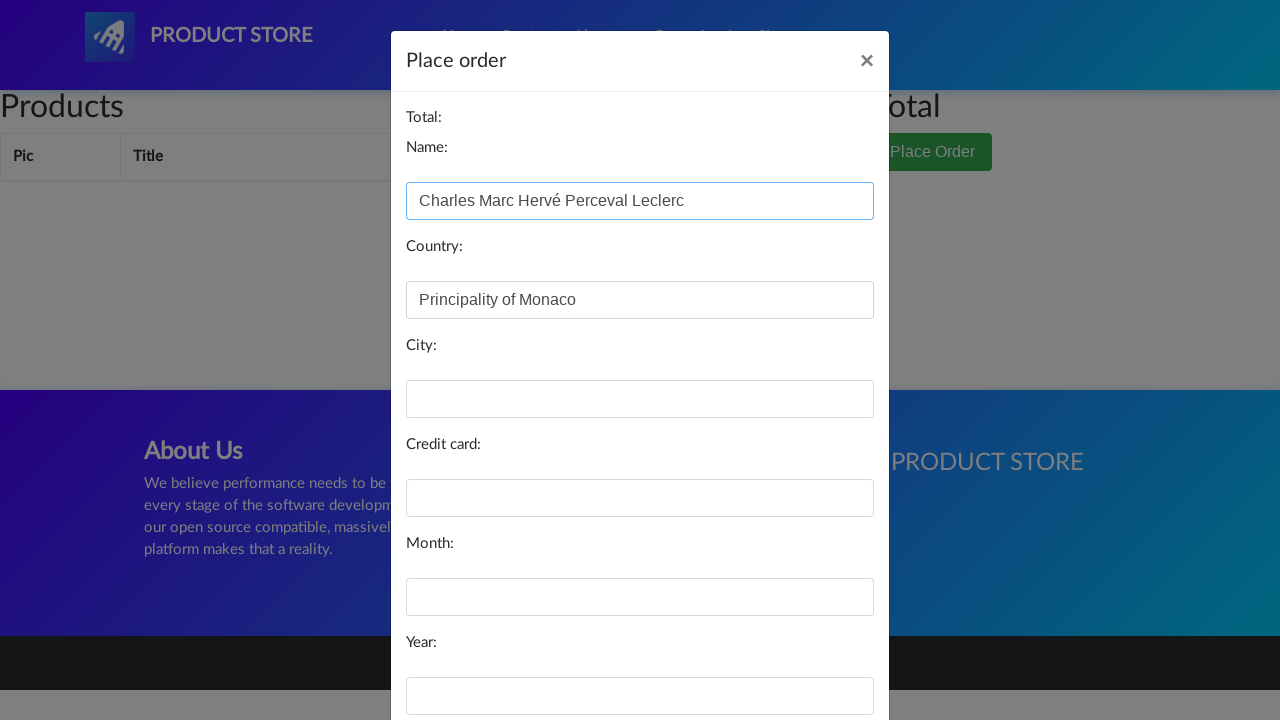

Filled city field with 'Monaco' on #city
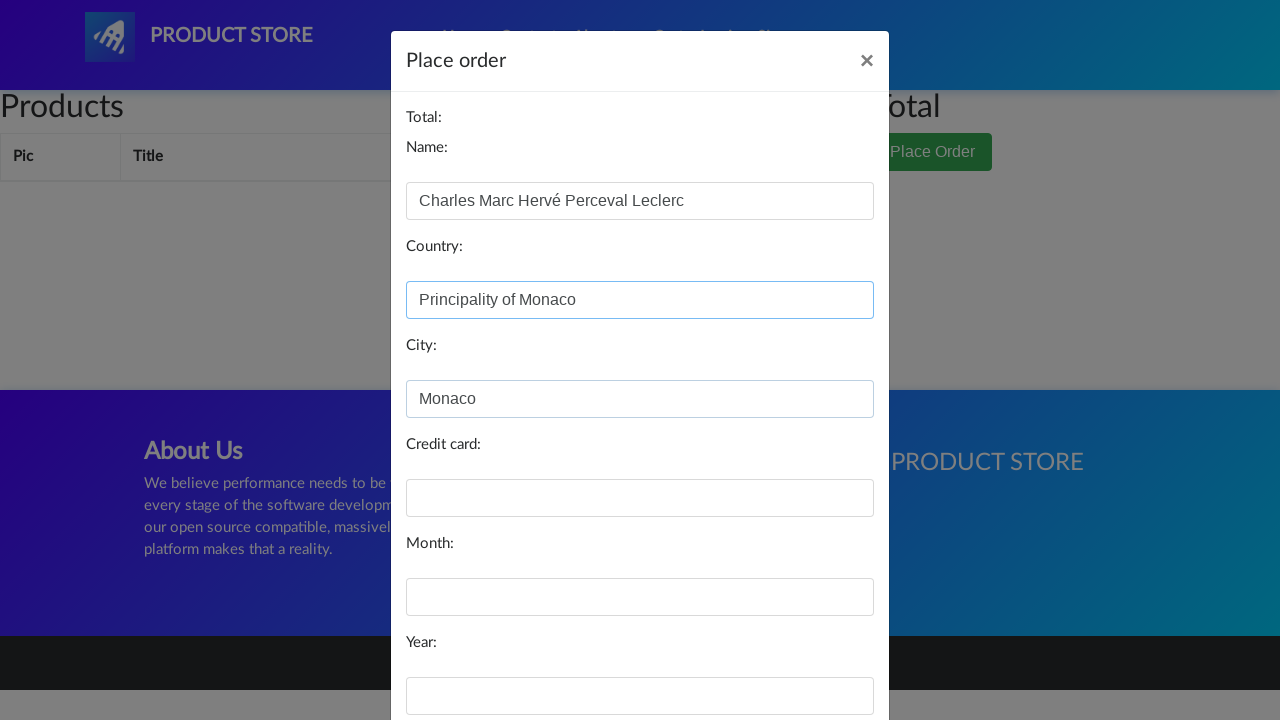

Filled card field with credit card number on #card
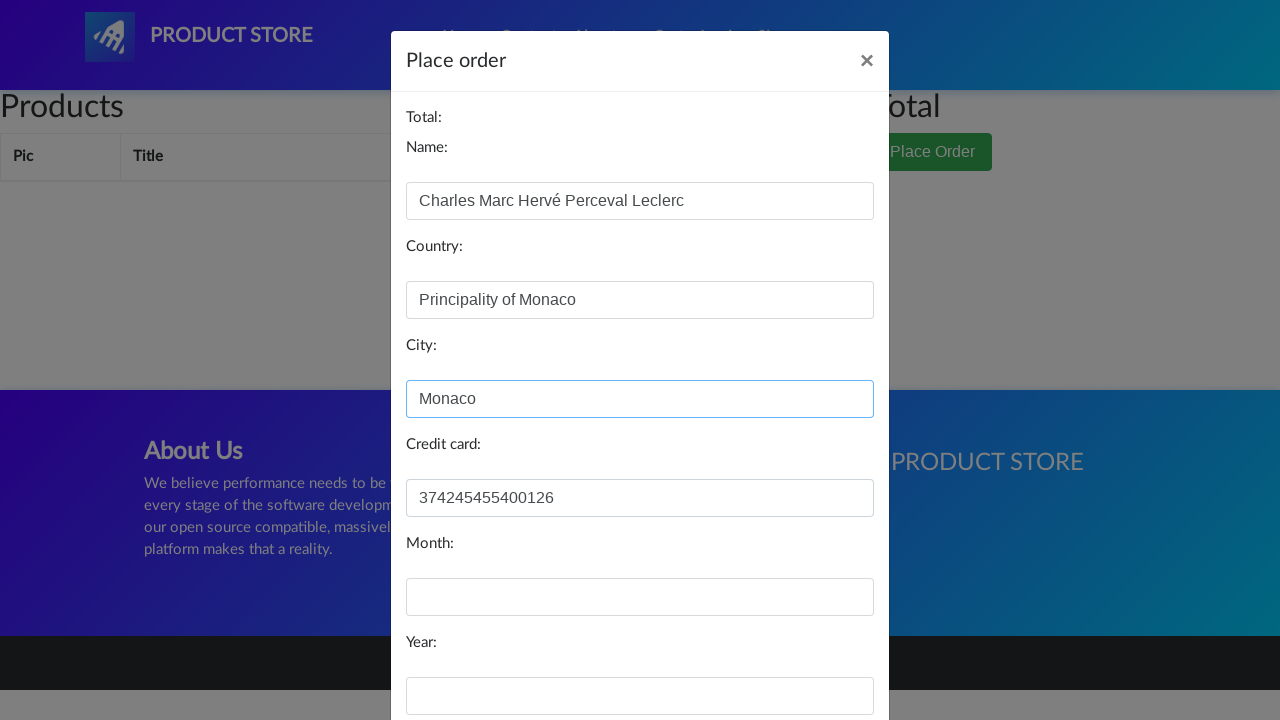

Filled month field with '8' on #month
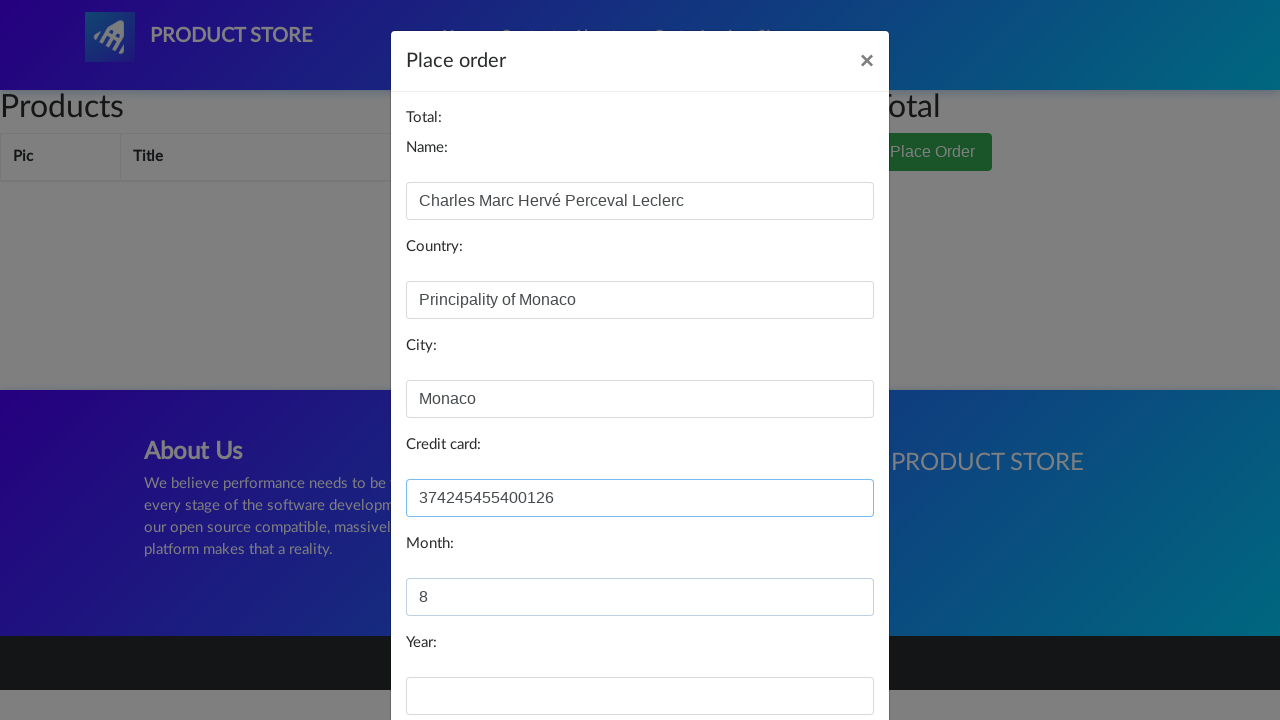

Filled year field with '2027' on #year
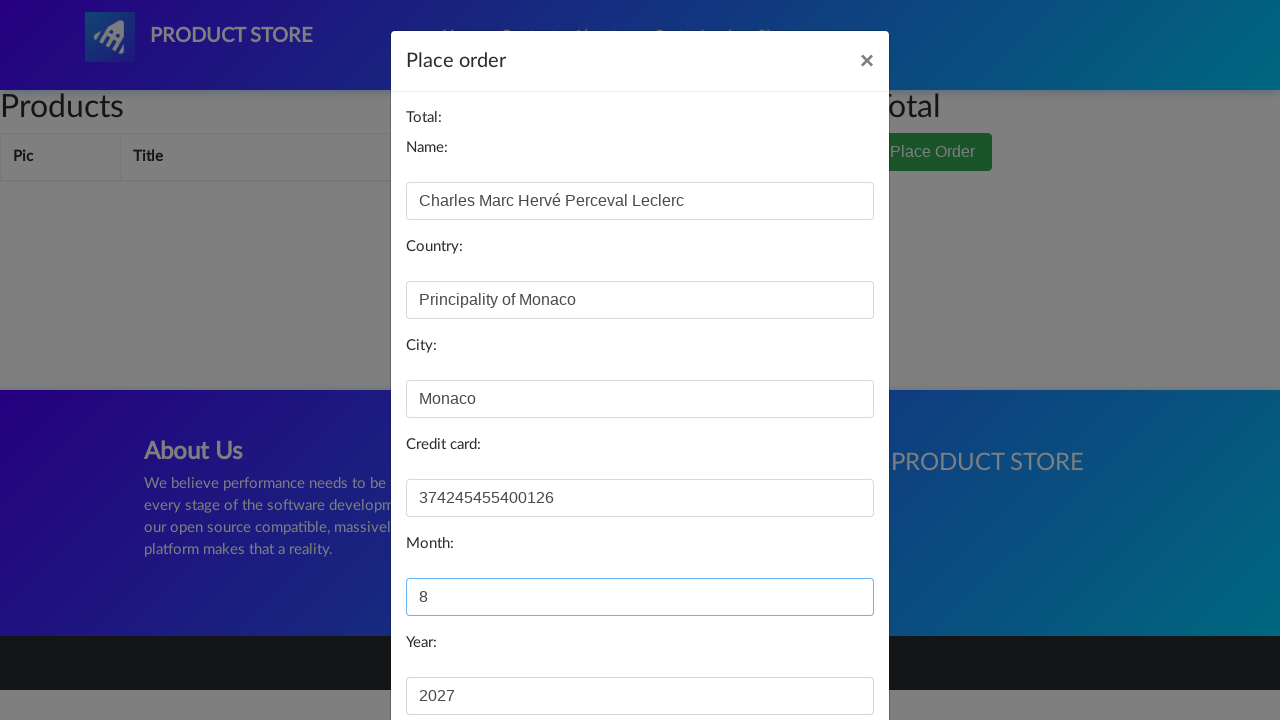

Set up dialog handler to accept confirmation
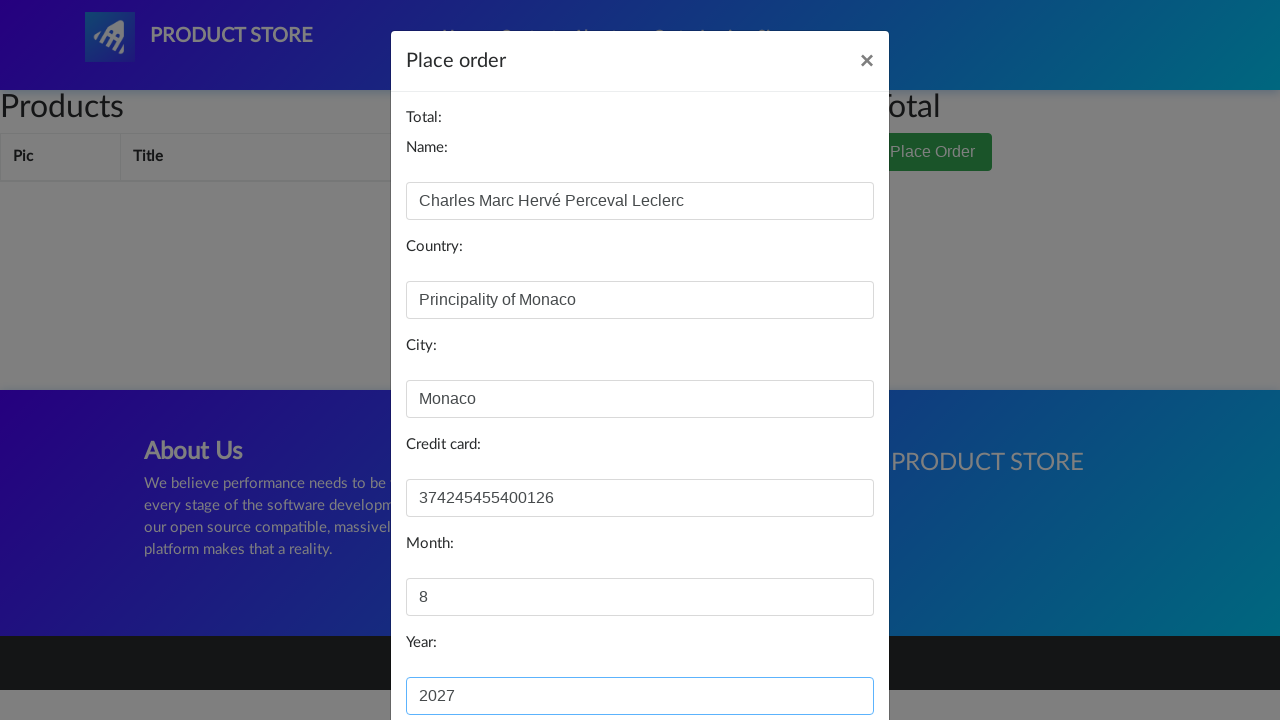

Clicked 'Purchase' button to submit order with large name at (823, 655) on button:has-text('Purchase')
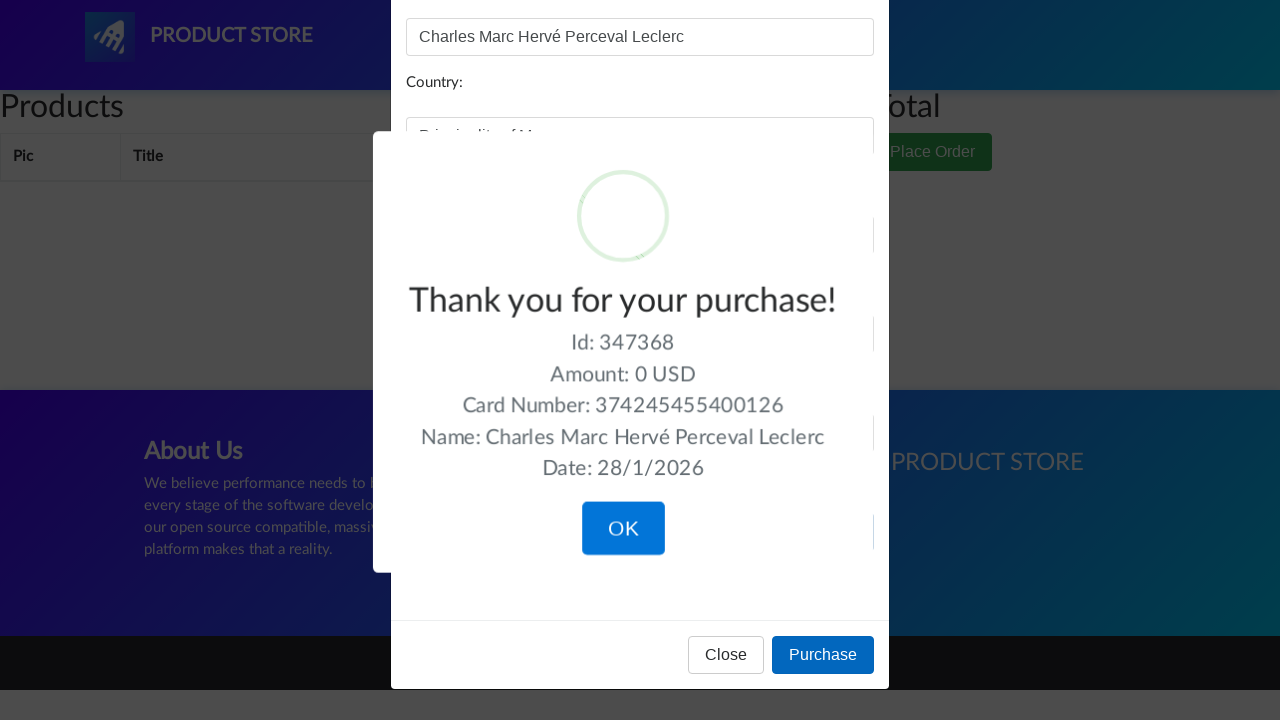

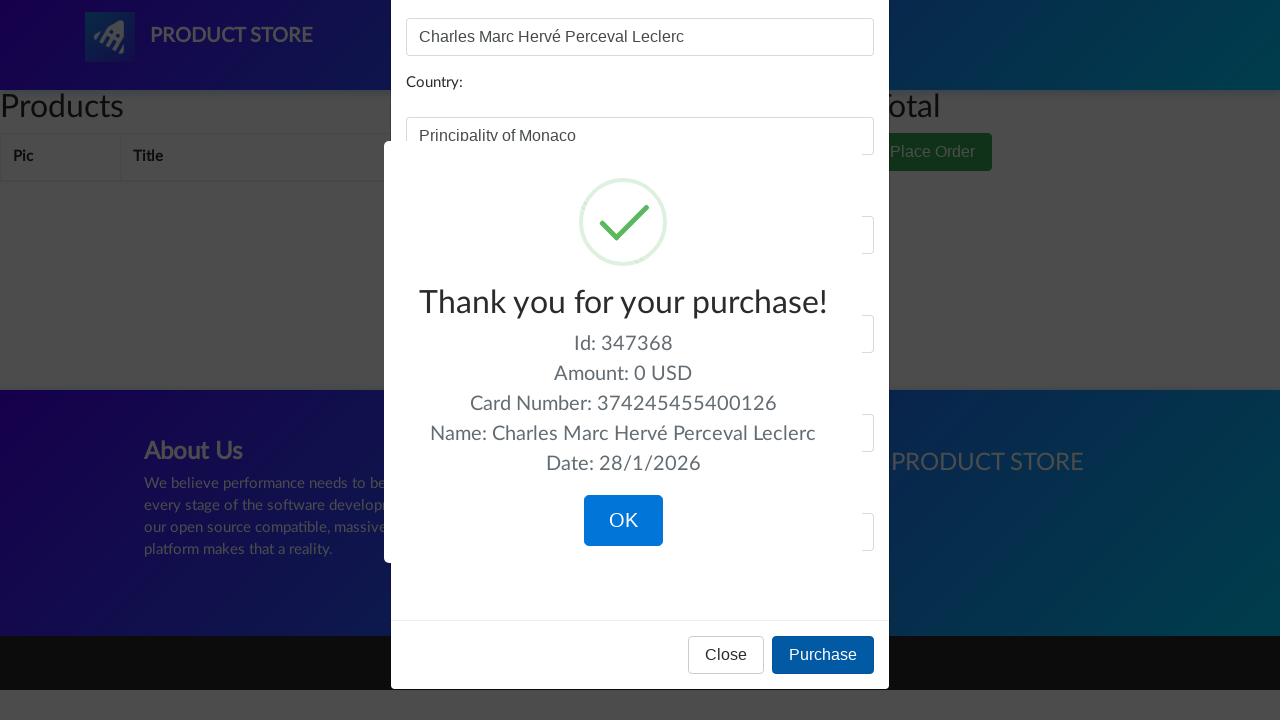